Verifies that the page height increases when scrolling triggers new content to load.

Starting URL: https://the-internet.herokuapp.com/infinite_scroll

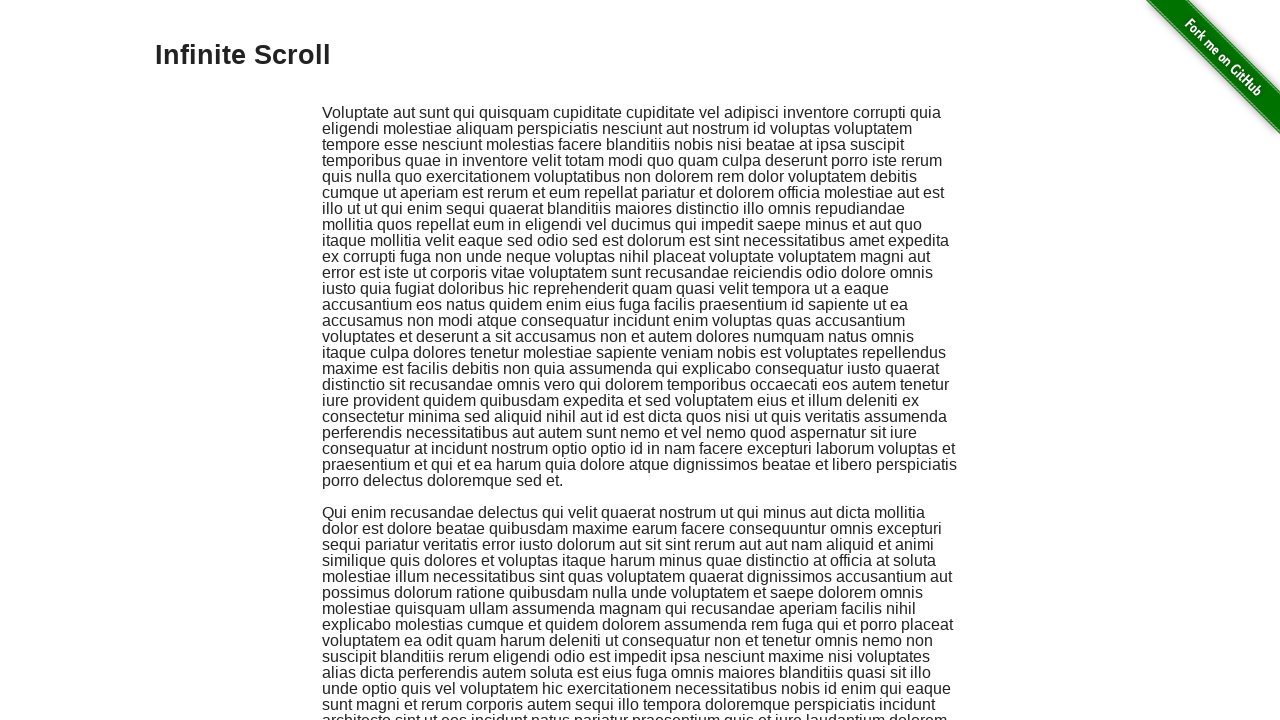

Navigated to infinite scroll page
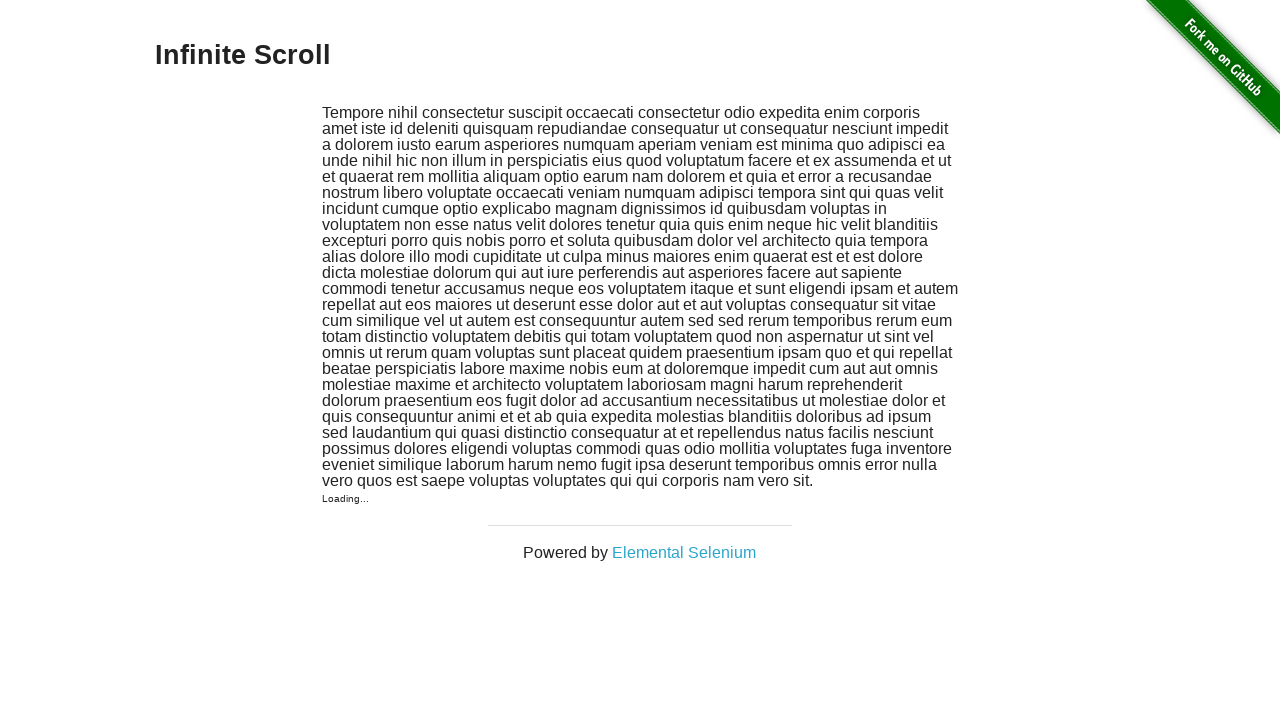

Retrieved initial page height: 961px
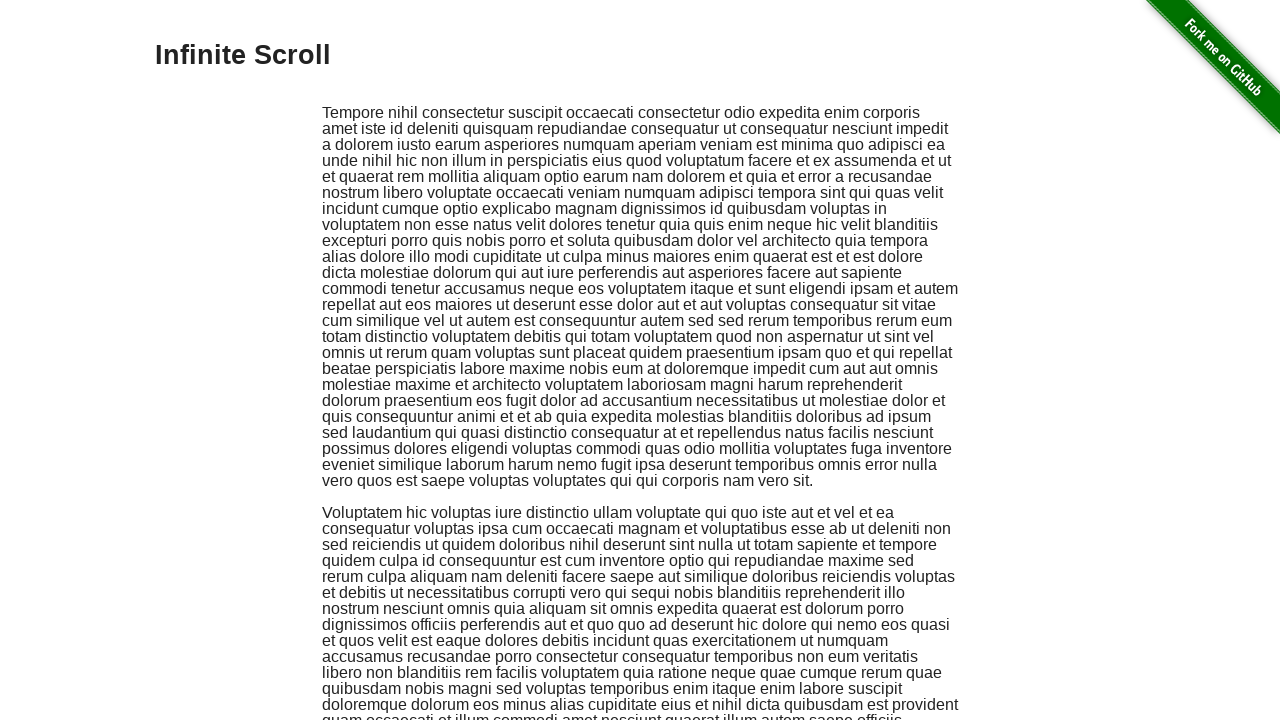

Scrolled to bottom of page
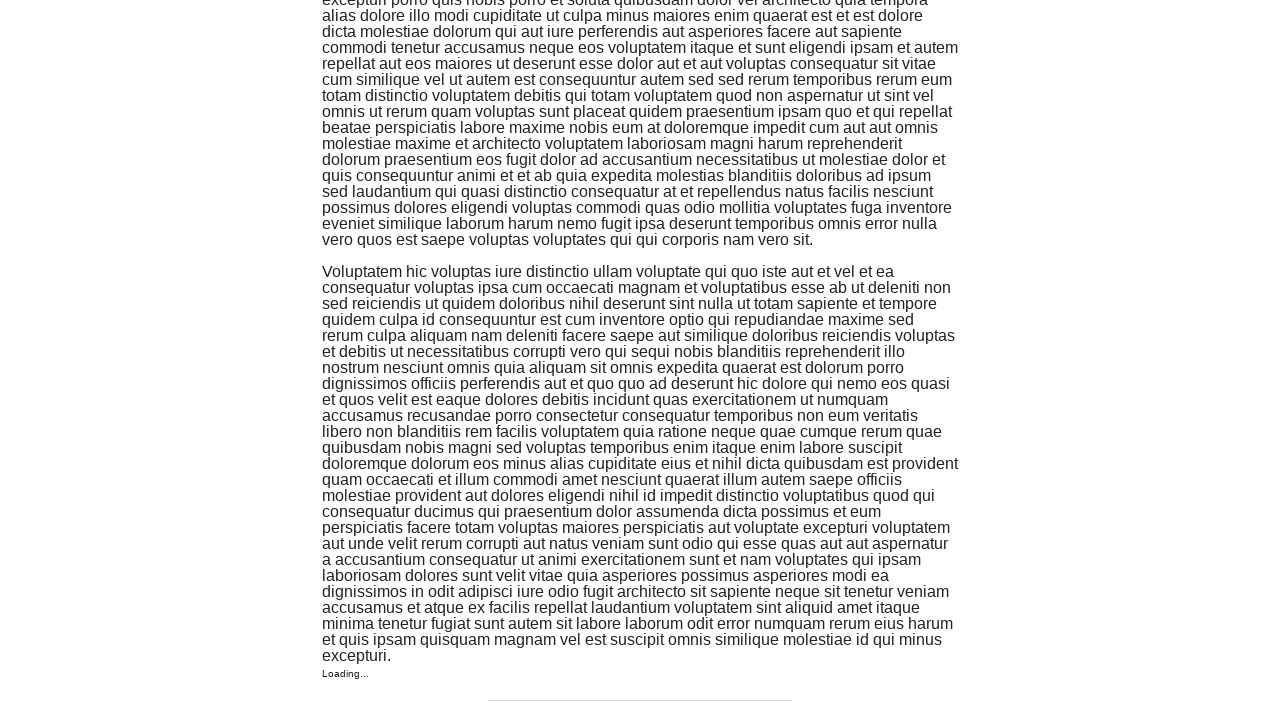

Waited 1000ms for new content to load
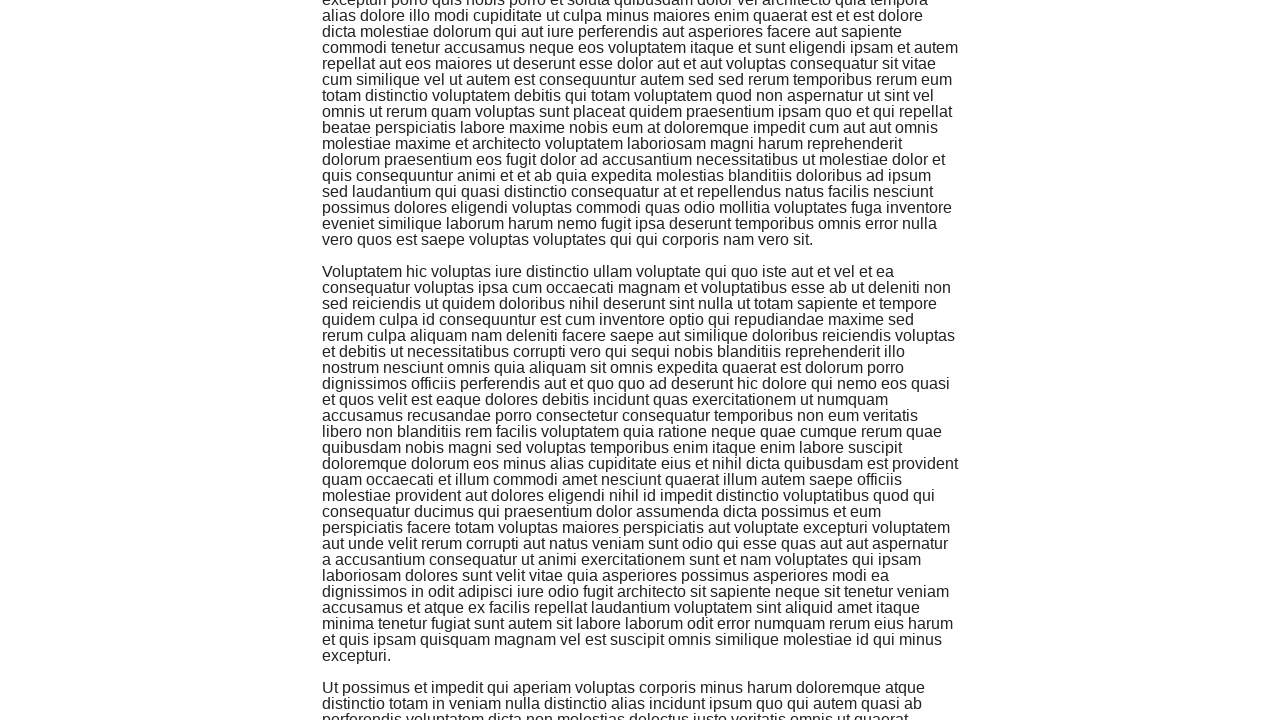

Retrieved new page height: 1377px
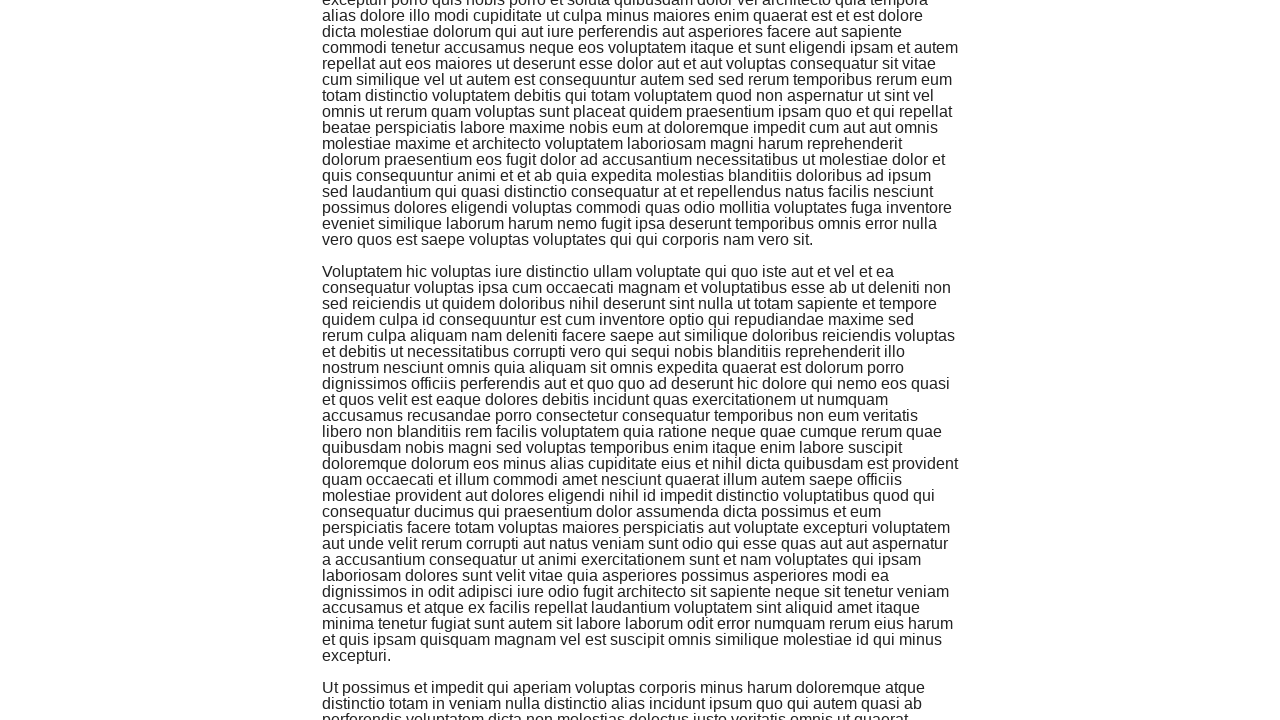

Verified page height increased from 961px to 1377px
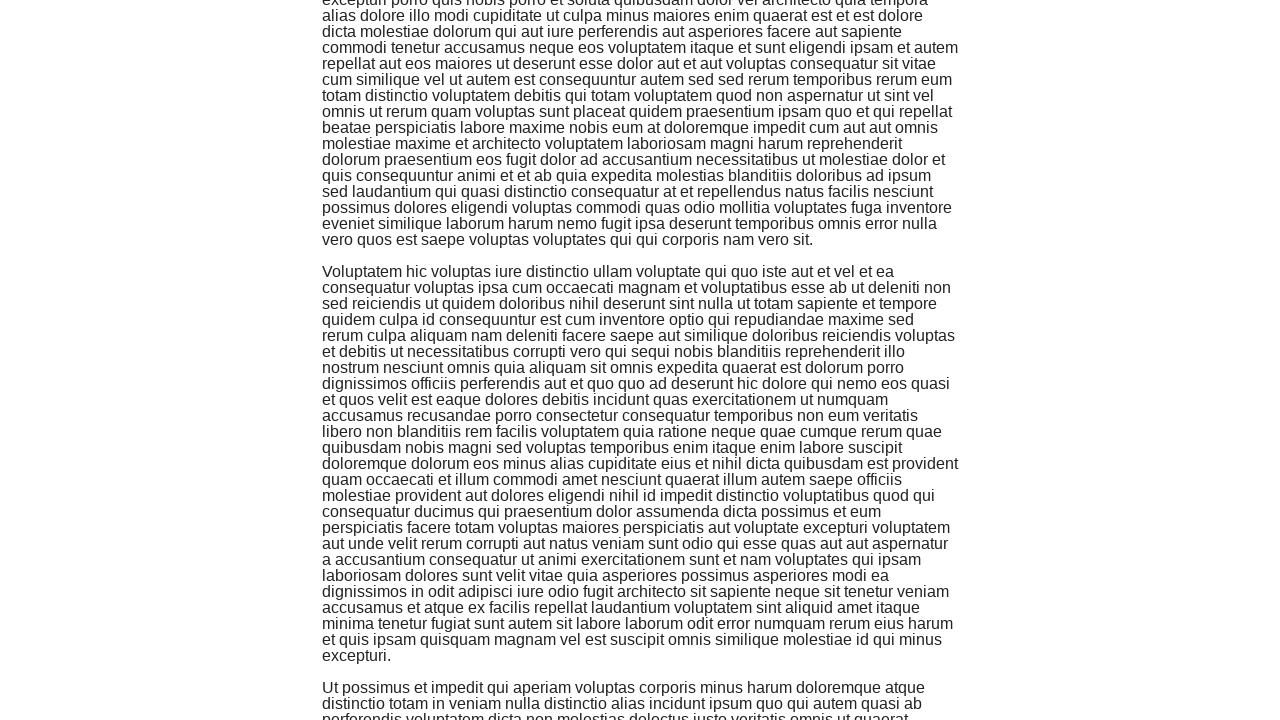

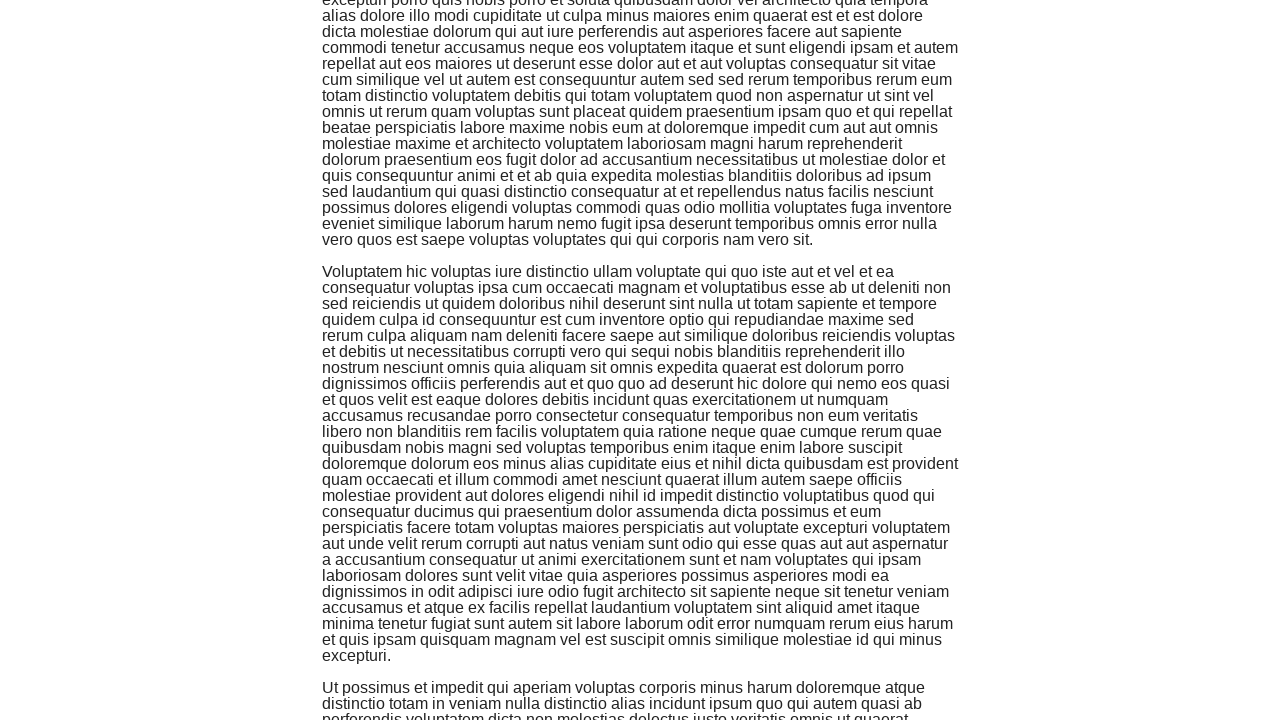